Tests XPath sibling traversal by locating a button element using following-sibling axis and retrieving its text content to verify the selector works correctly.

Starting URL: https://rahulshettyacademy.com/AutomationPractice/

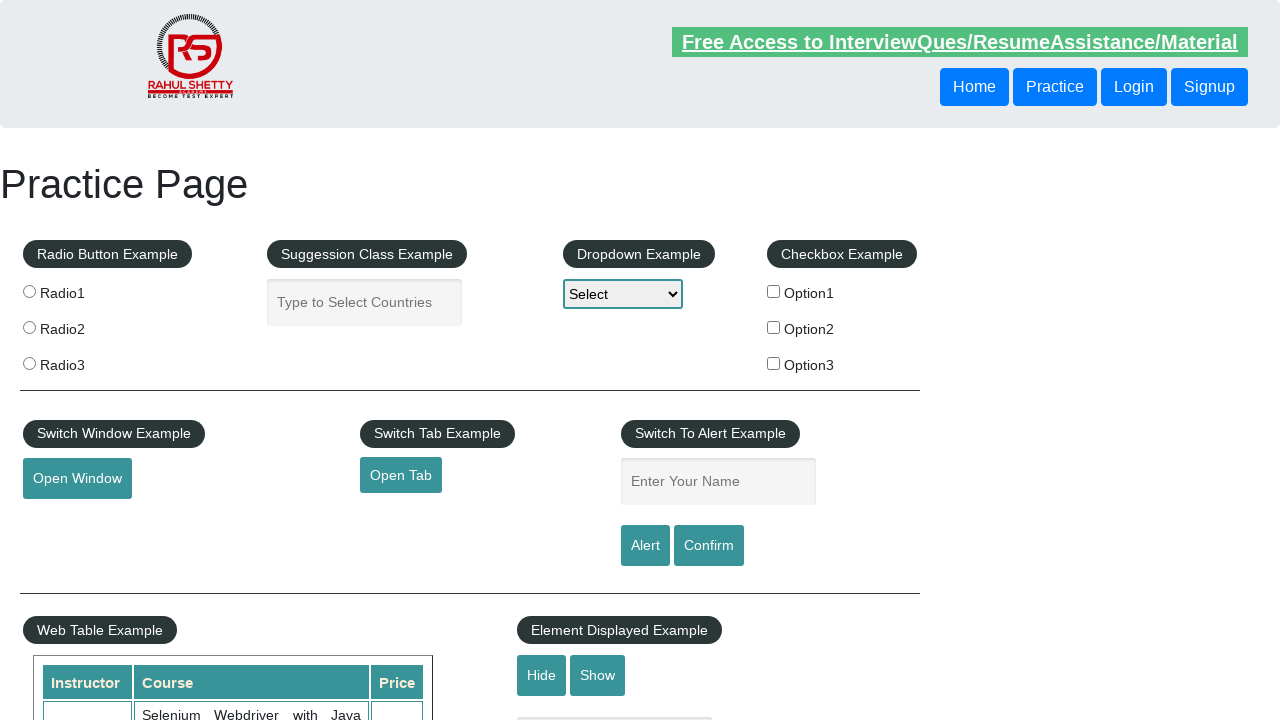

Navigated to AutomationPractice page
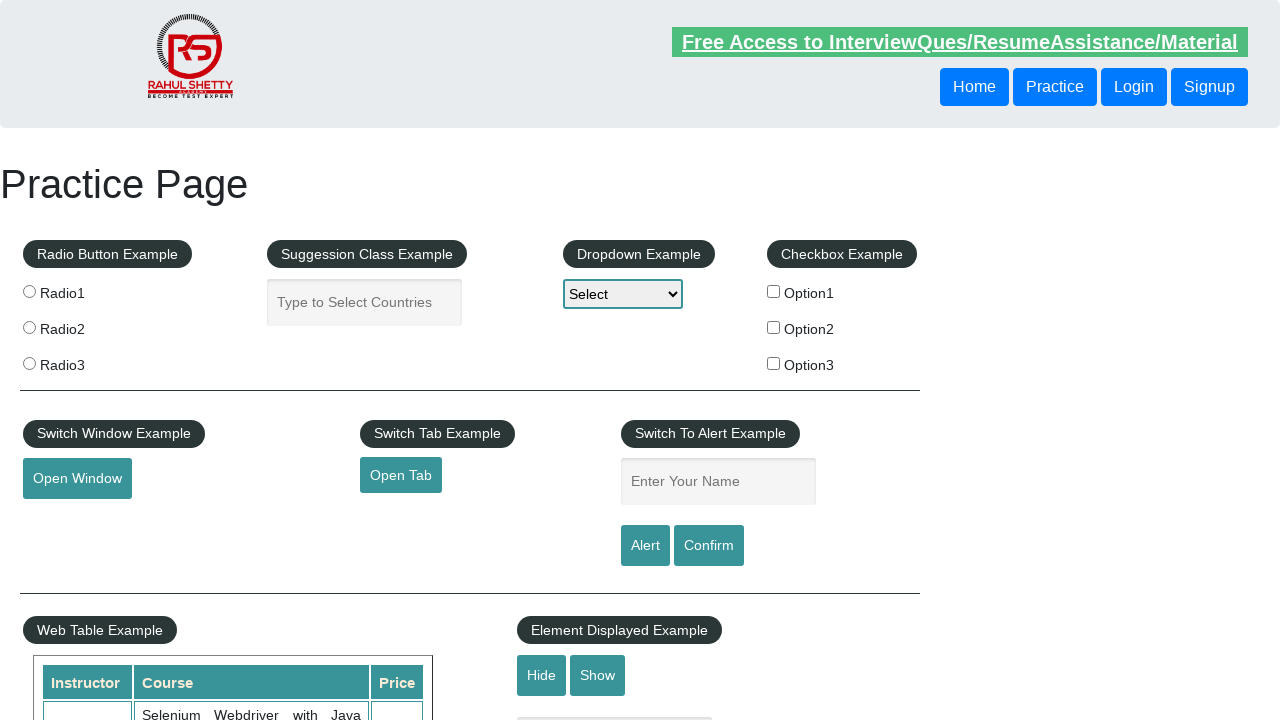

Located sibling button using XPath following-sibling axis and retrieved text content
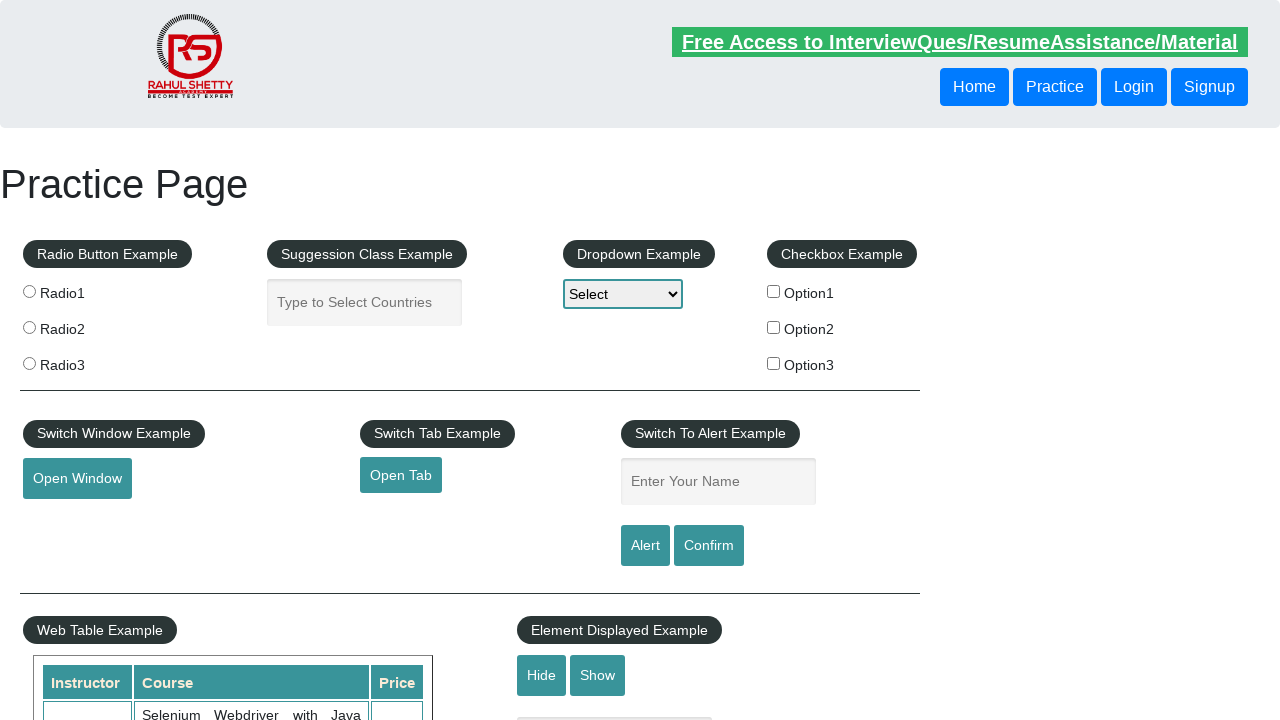

Verified sibling button using XPath with contains() function
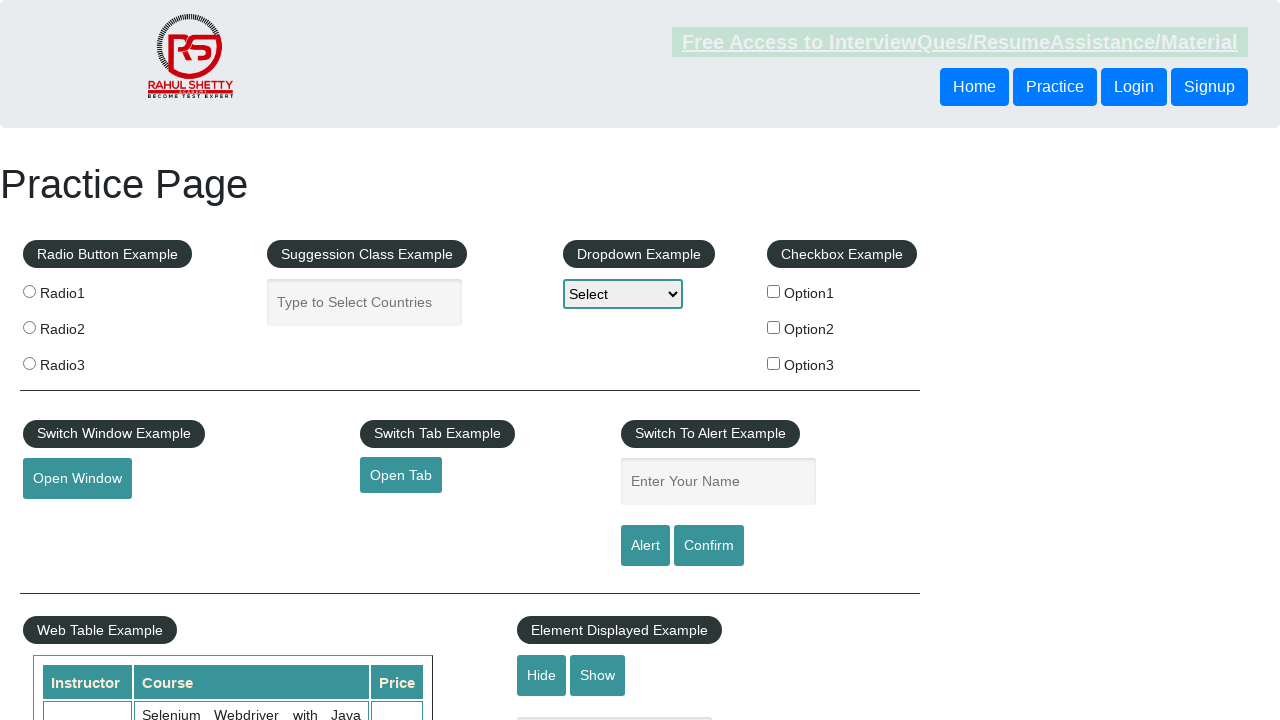

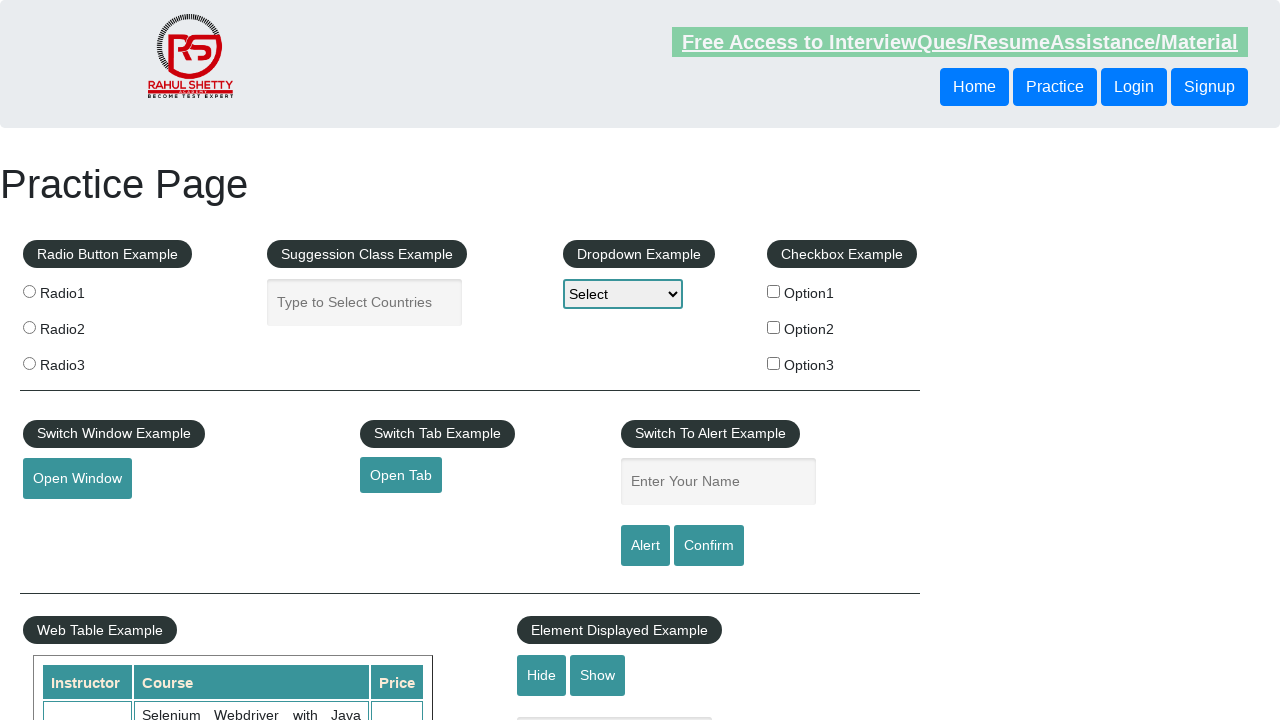